Tests file upload functionality by selecting a file and clicking the upload button on the Heroku test application

Starting URL: https://the-internet.herokuapp.com/upload

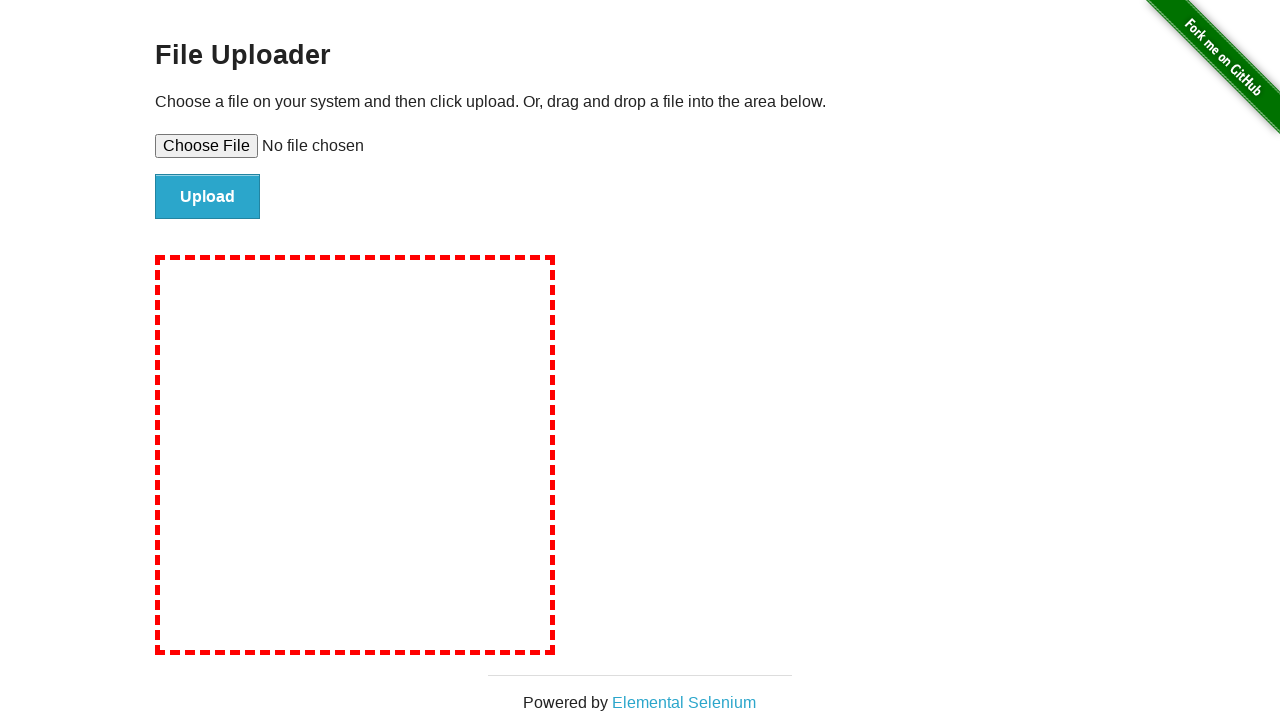

Created temporary test file for upload
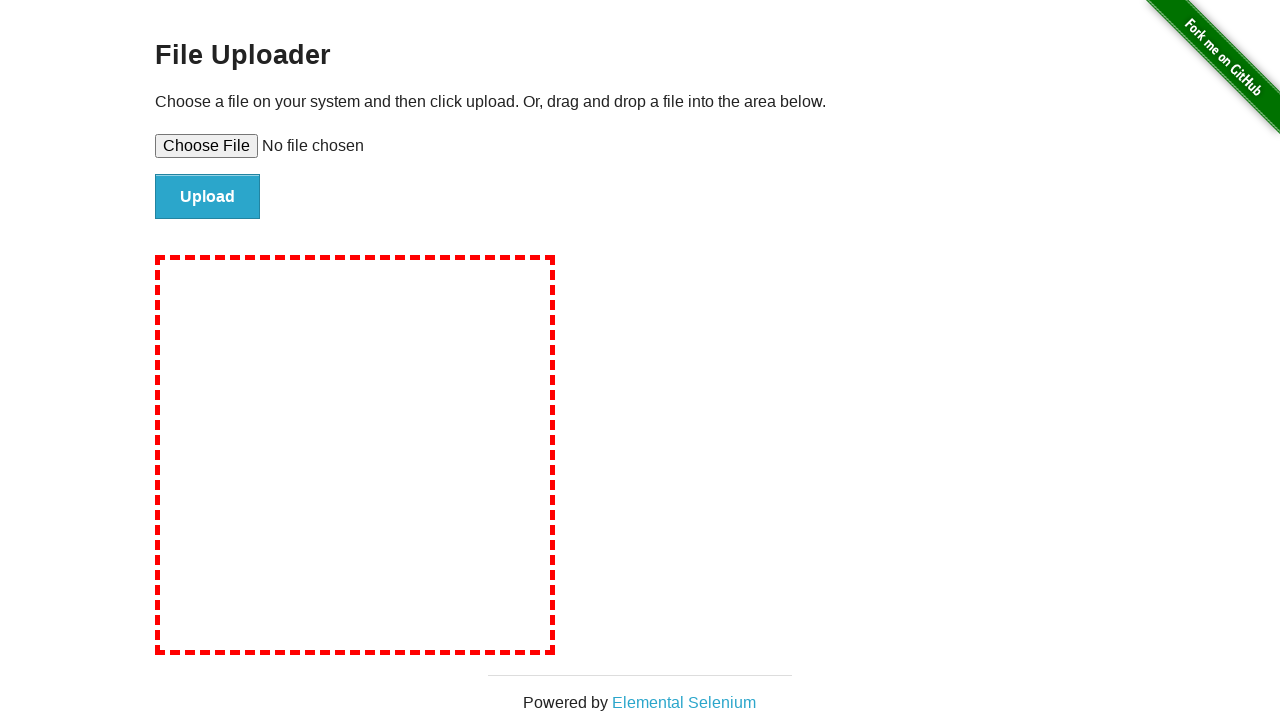

Selected test file in file upload input
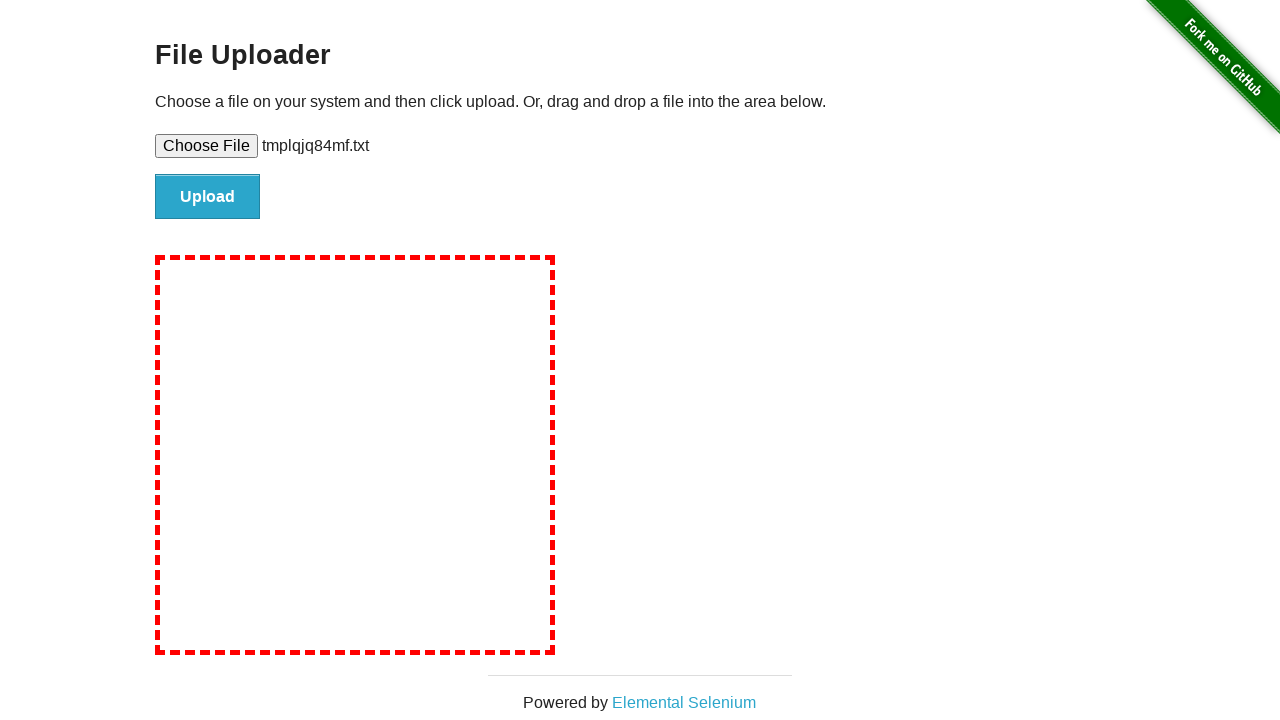

Clicked upload button to submit file at (208, 197) on #file-submit
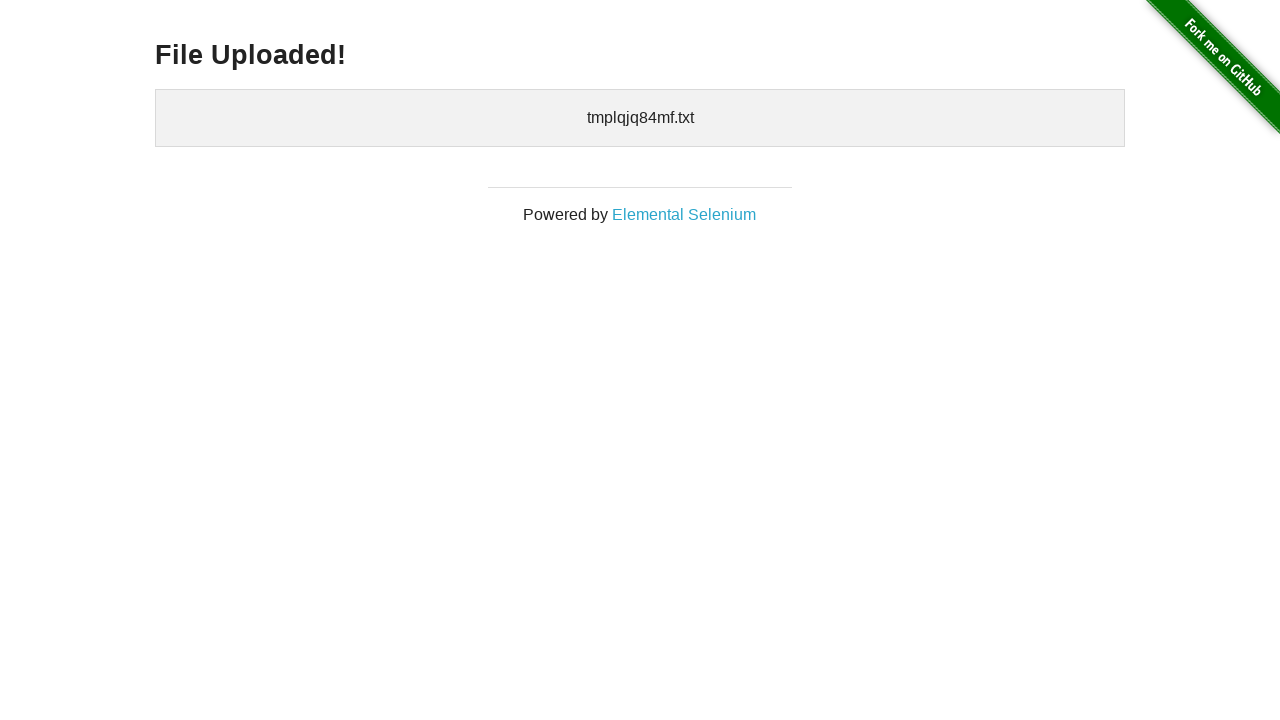

File upload confirmed - uploaded files section appeared
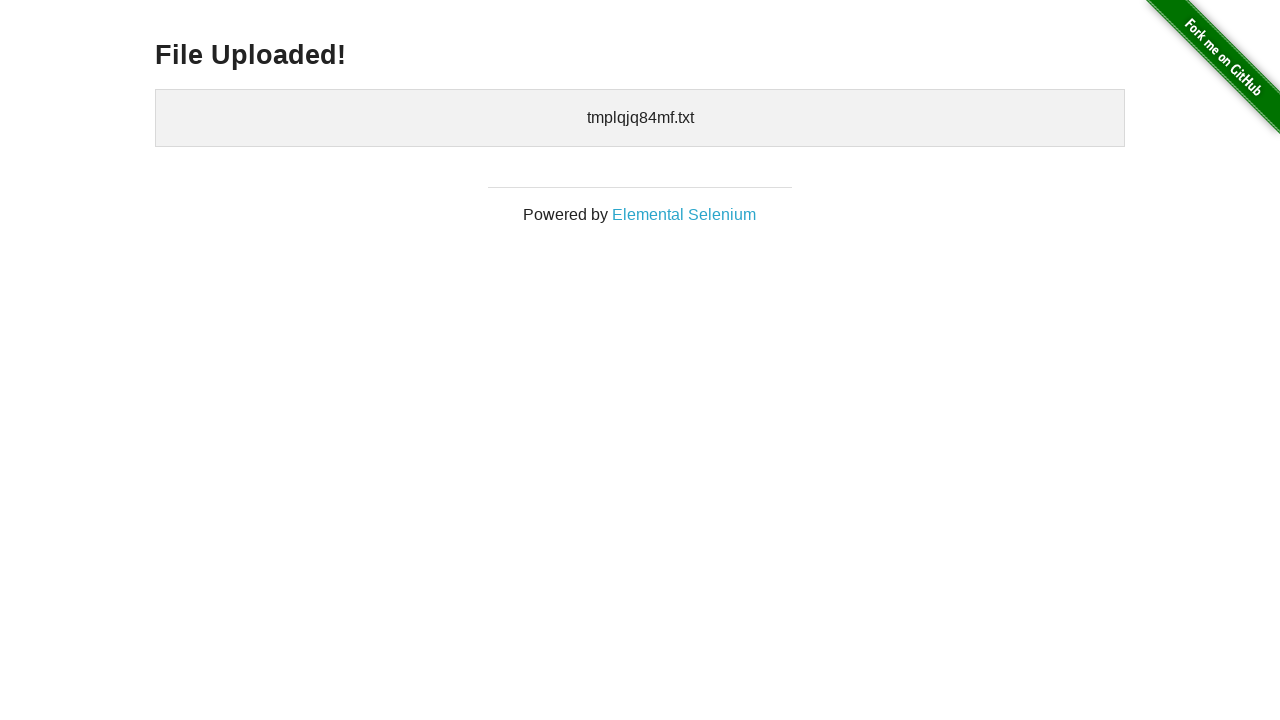

Cleaned up temporary test file
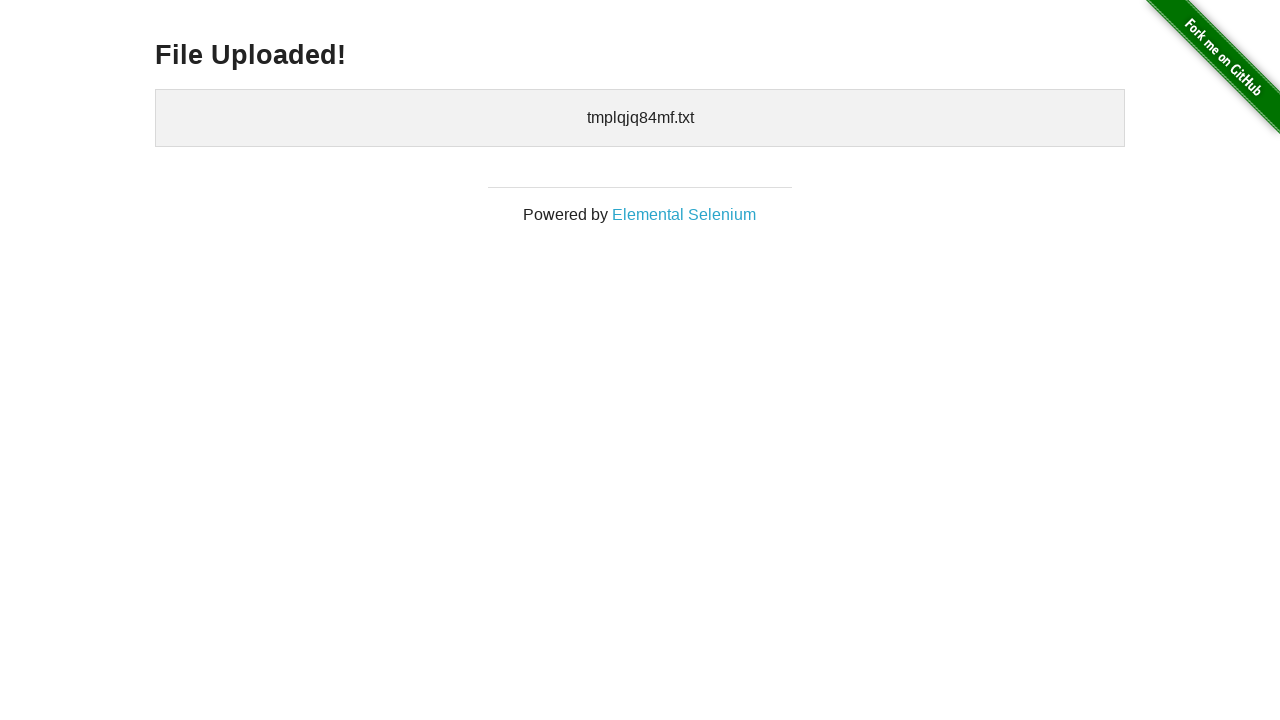

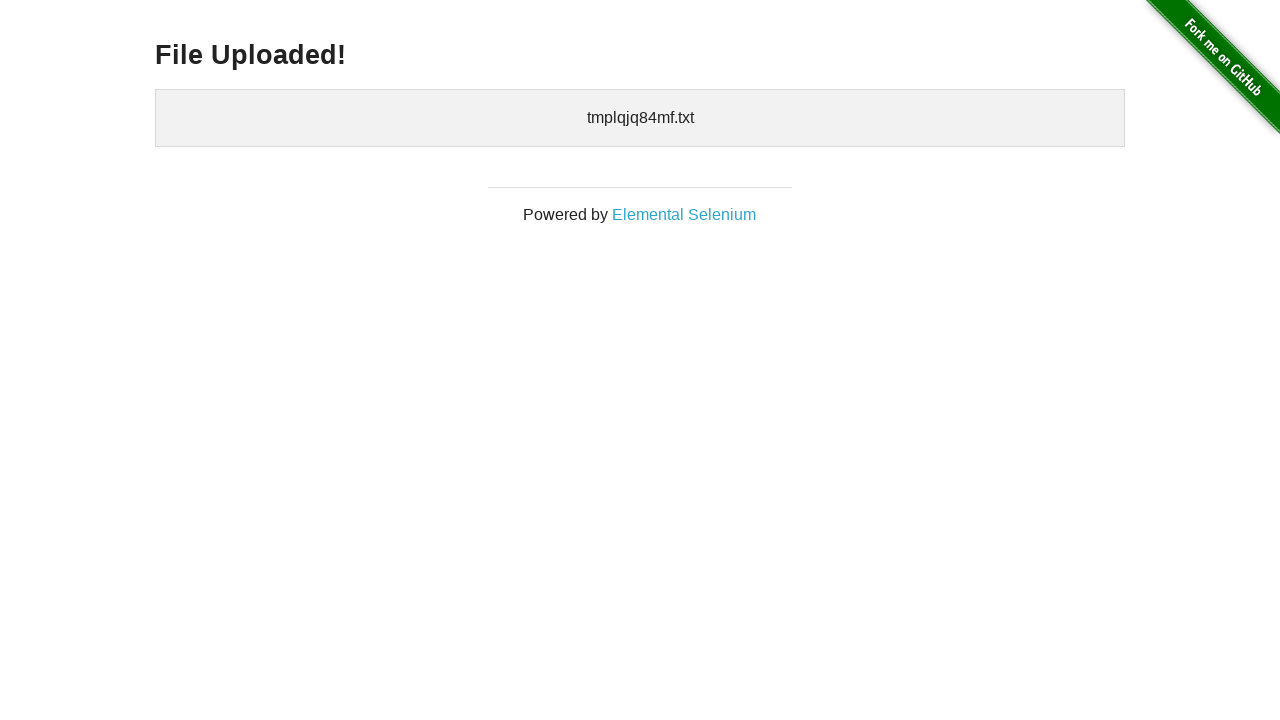